Navigates to the Tech With Tim website homepage

Starting URL: https://techwithtim.net

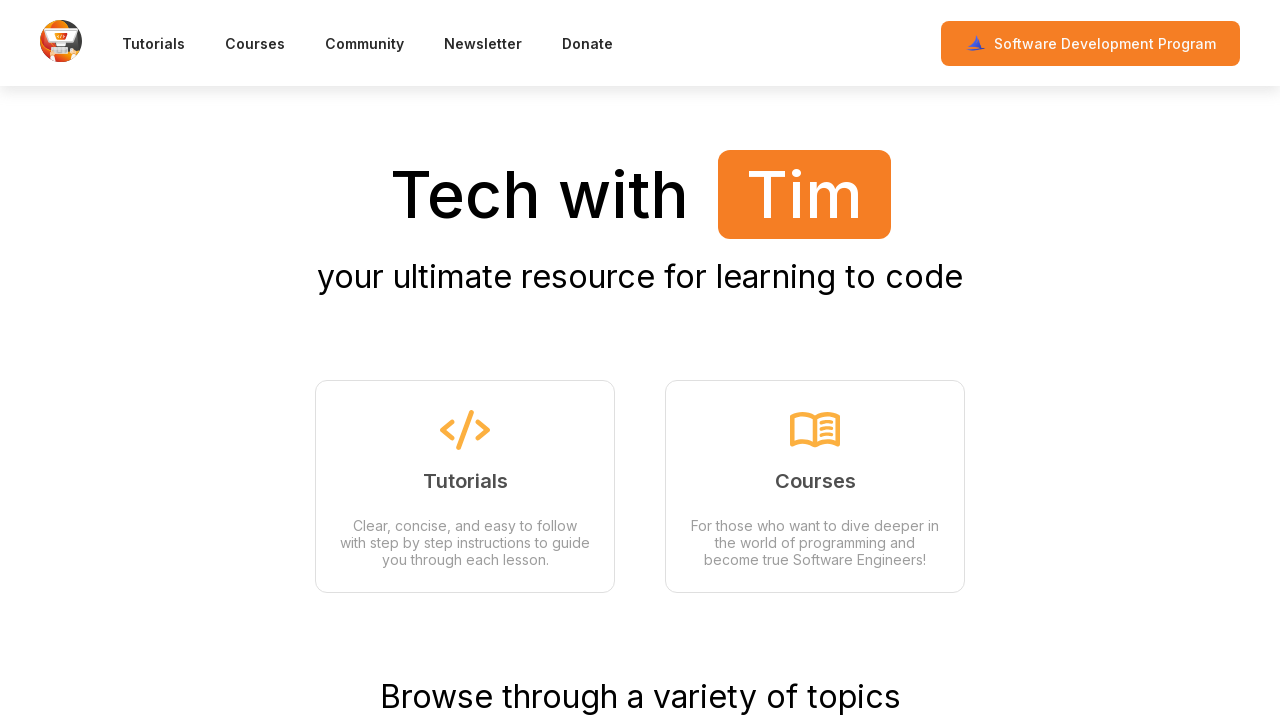

Waited for DOM content to be loaded on Tech With Tim homepage
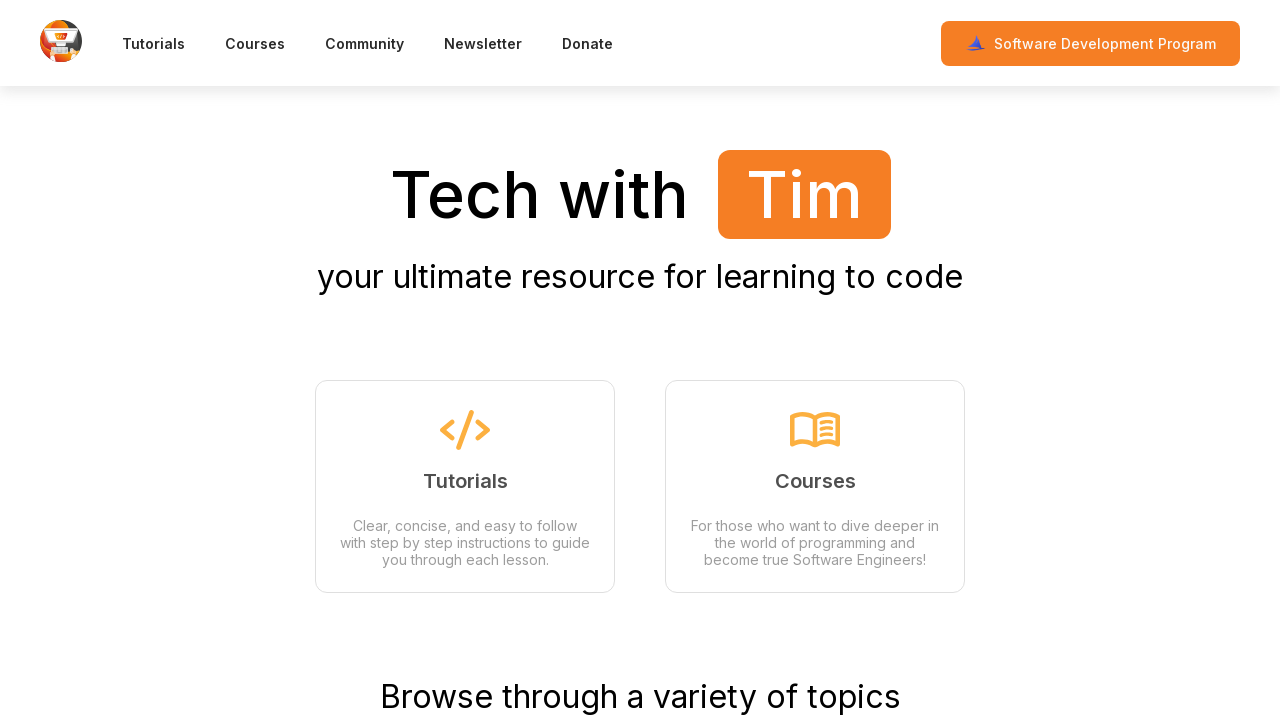

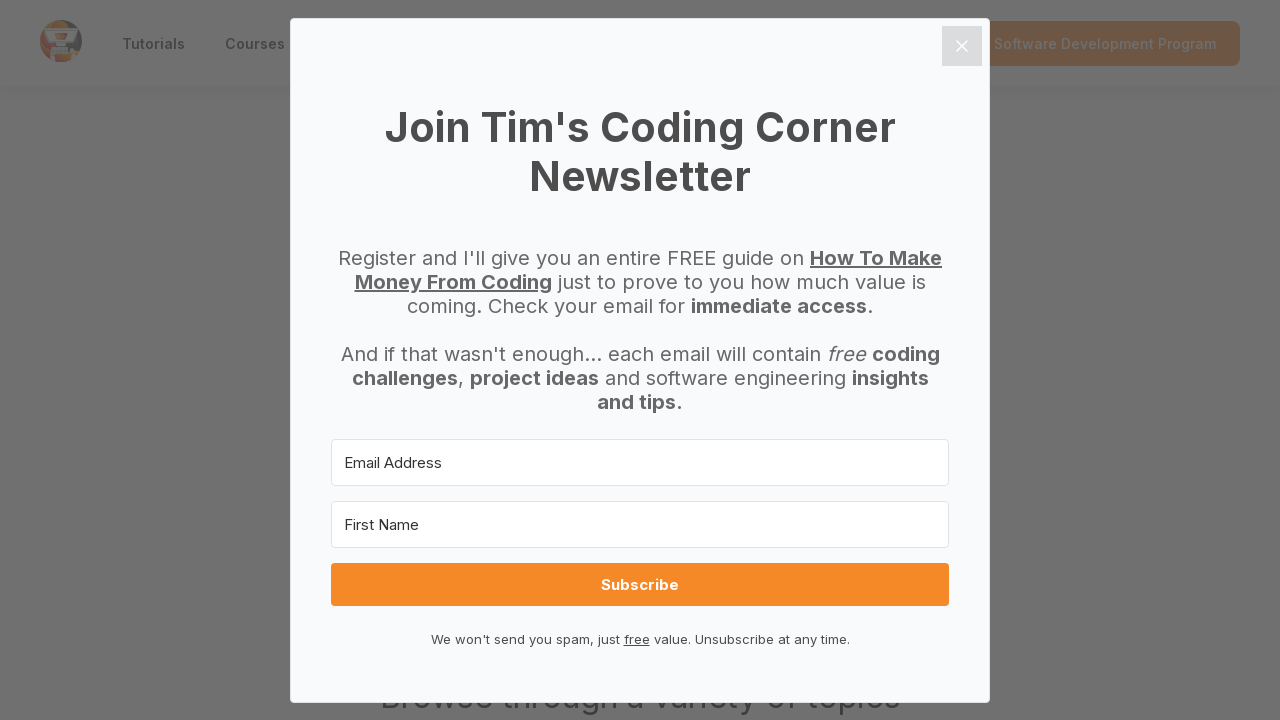